Tests the new tab functionality by clicking a link that opens a new browser tab and verifying the new tab loads successfully

Starting URL: https://practice.expandtesting.com/windows

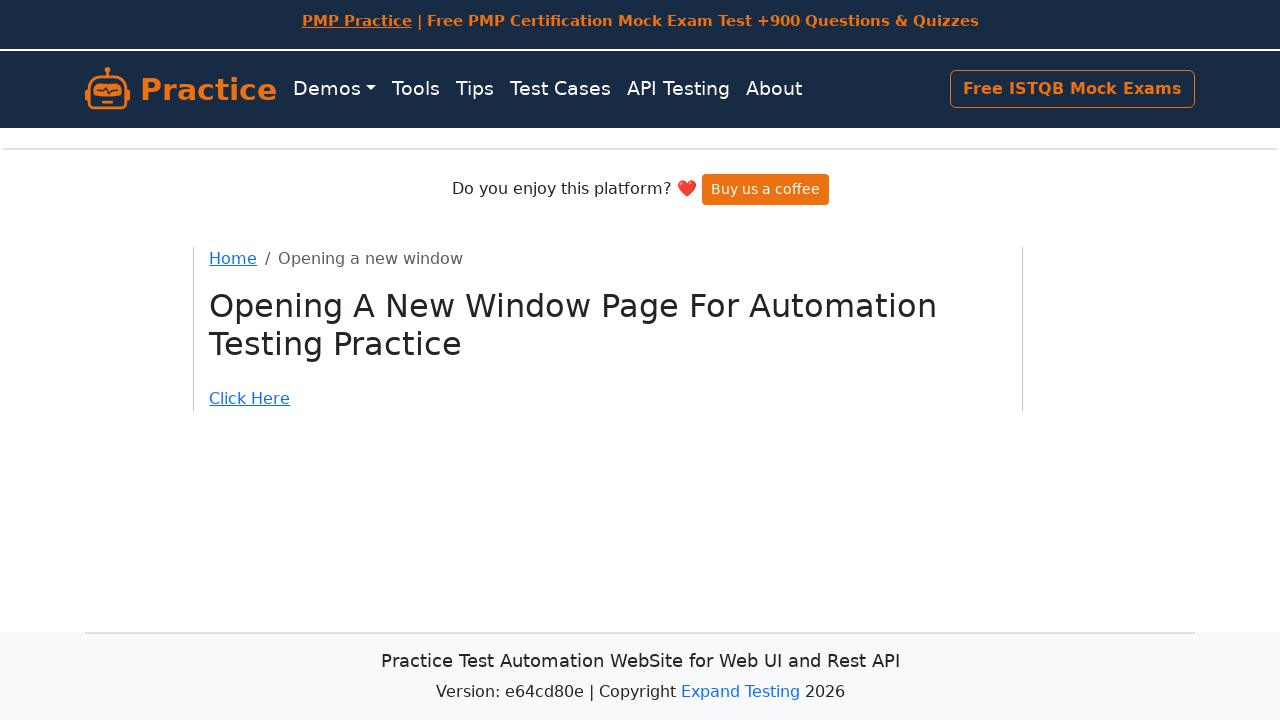

Scrolled 'Click Here' link into view
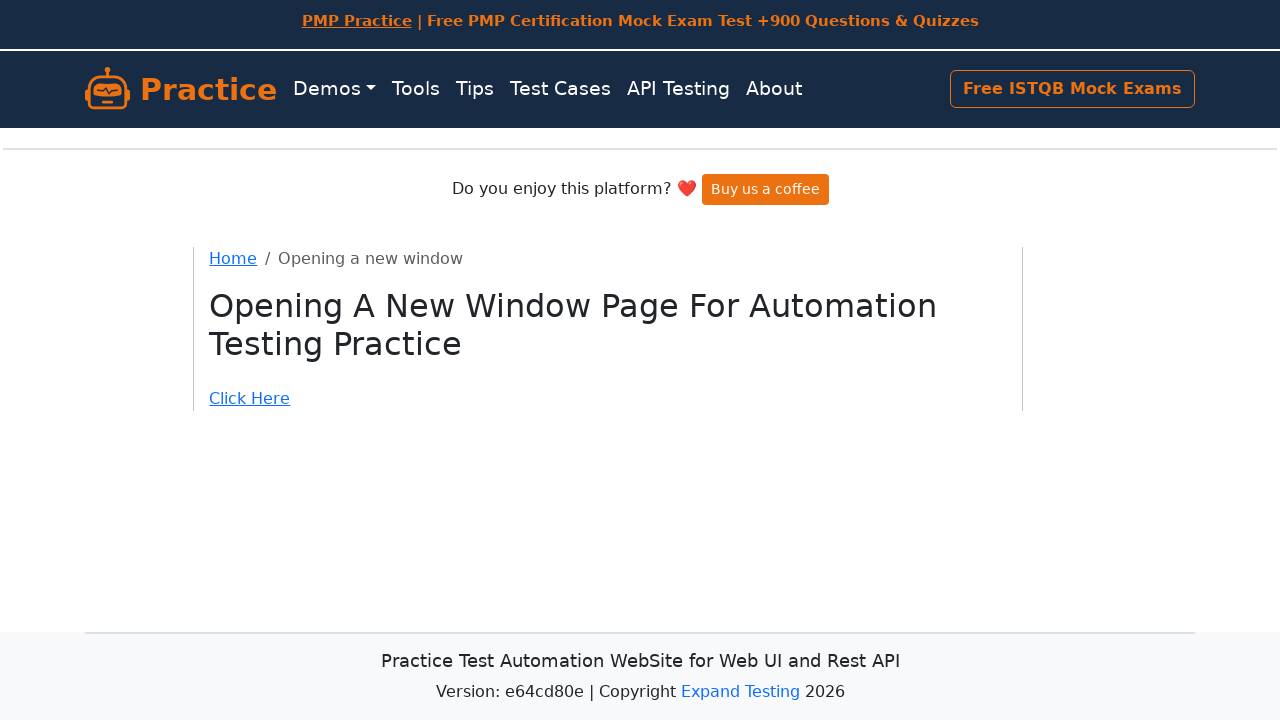

Clicked link to open new tab at (608, 399) on a[href="/windows/new"]
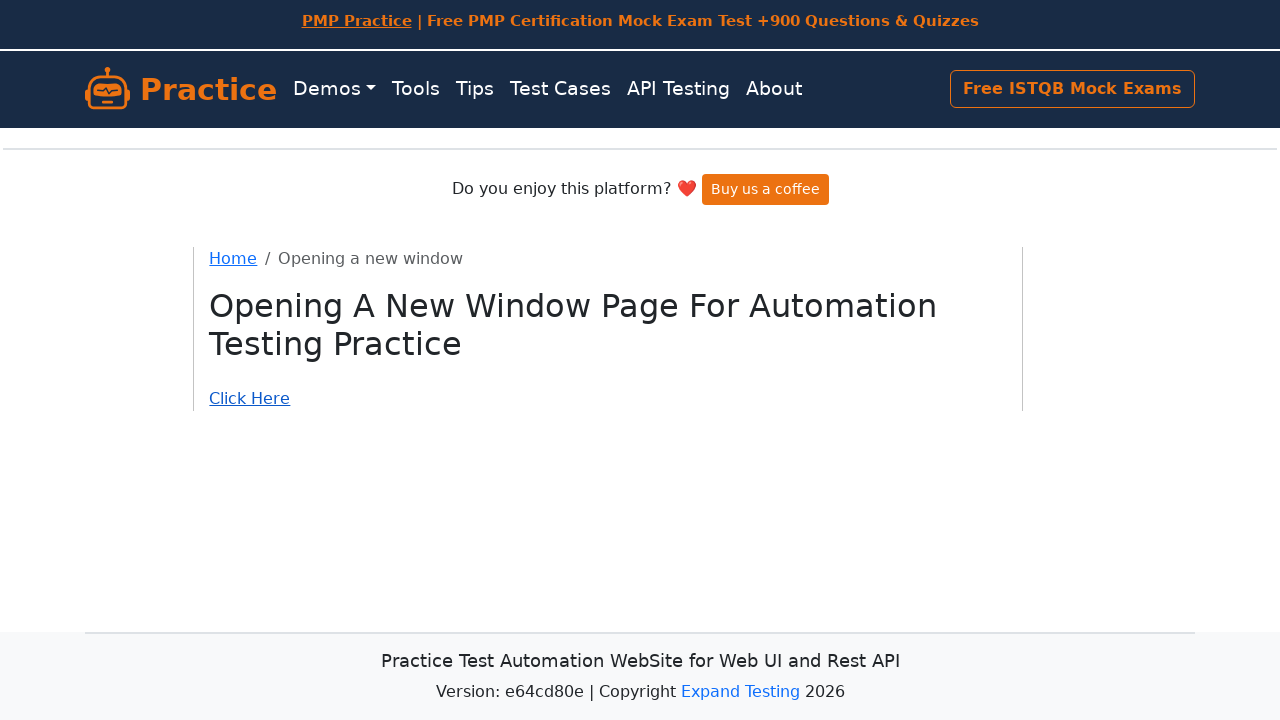

New tab loaded successfully
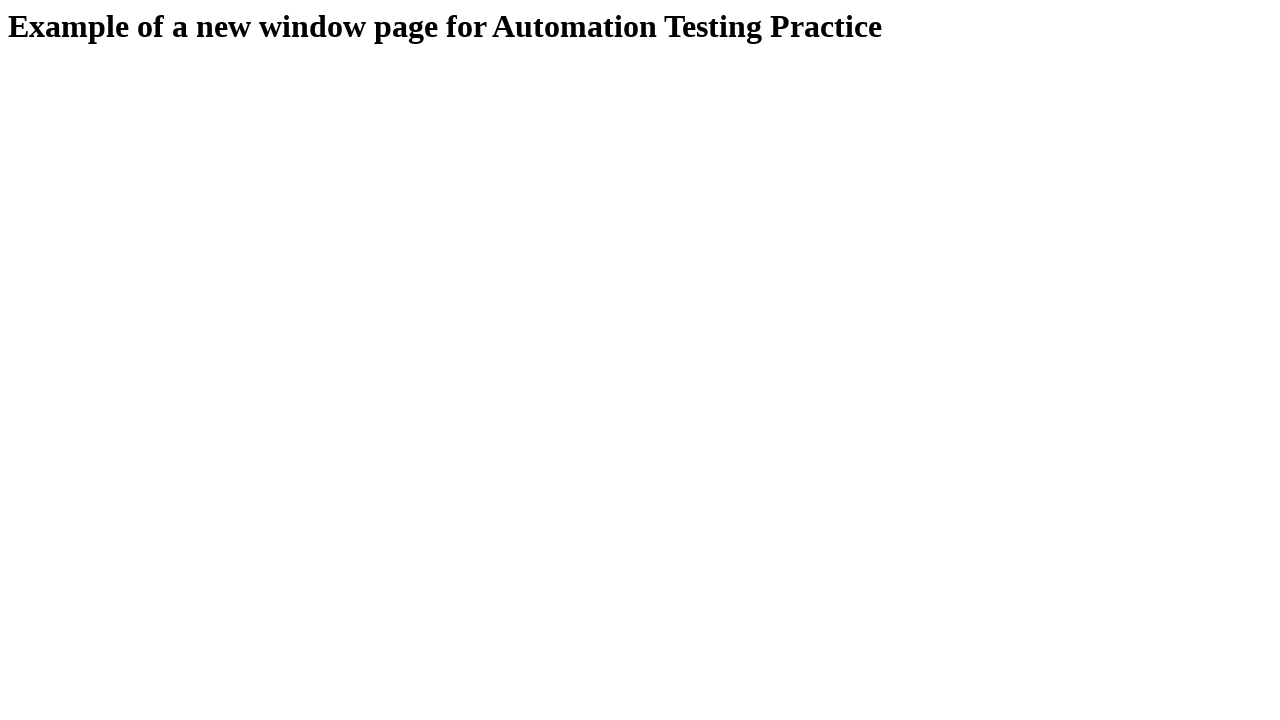

Verified new tab page body element exists
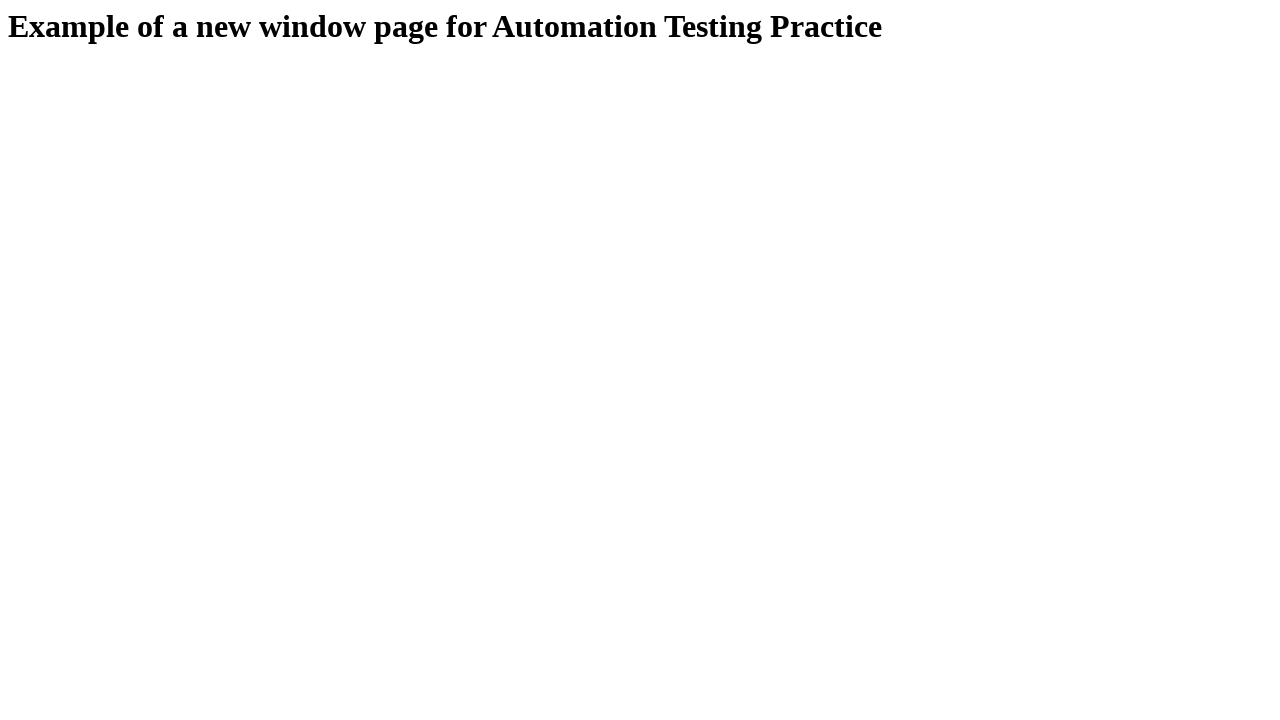

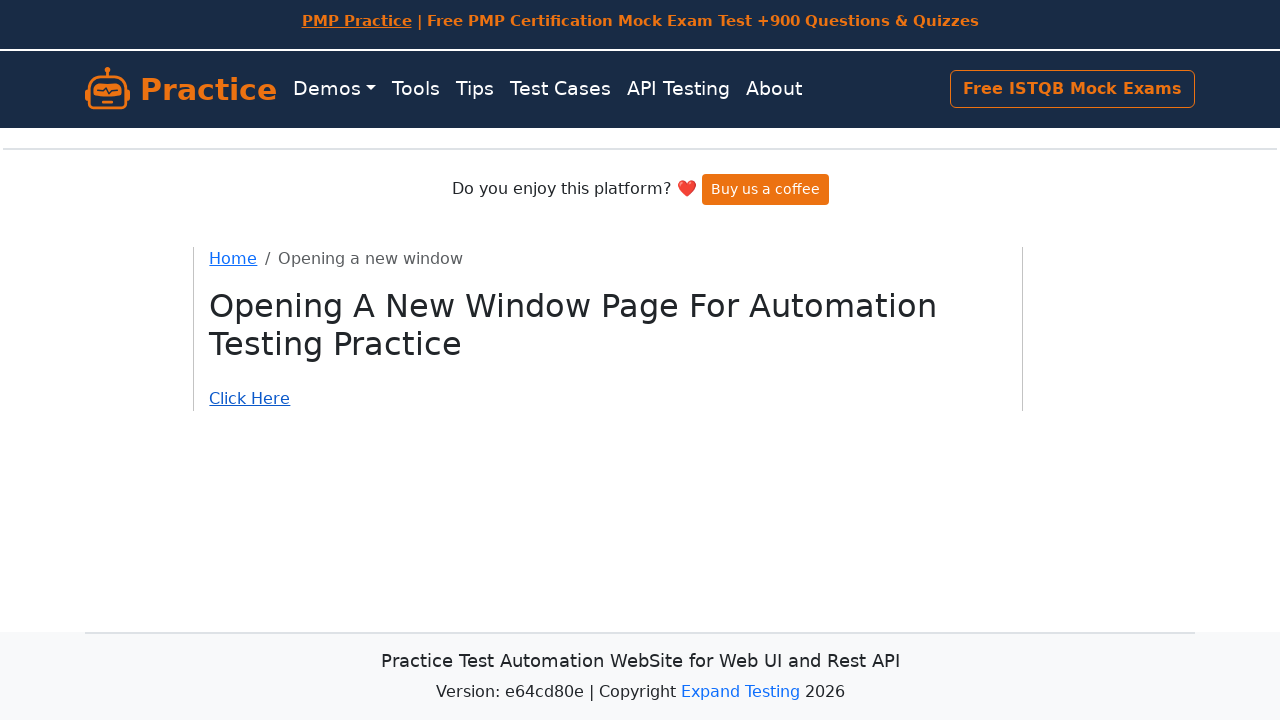